Tests clicking a button that triggers a JavaScript prompt dialog and entering text into it.

Starting URL: https://practice.cydeo.com/javascript_alerts

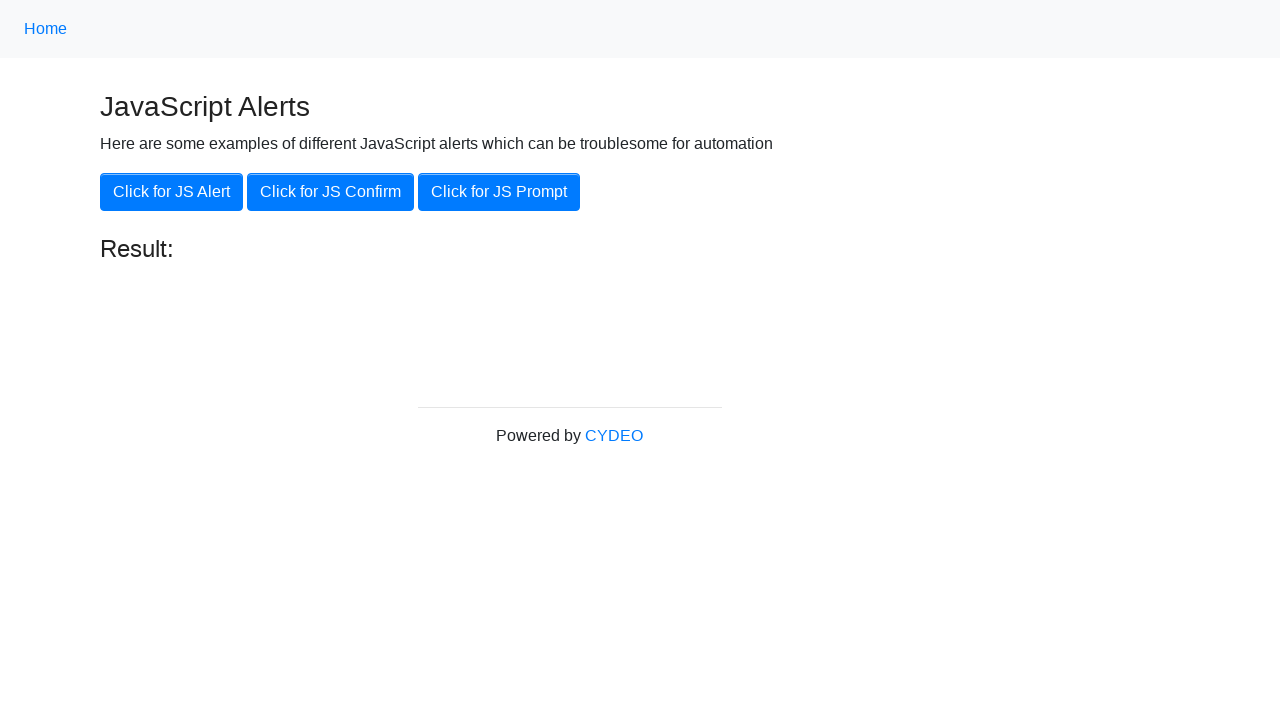

Set up dialog handler to accept prompt with 'hello'
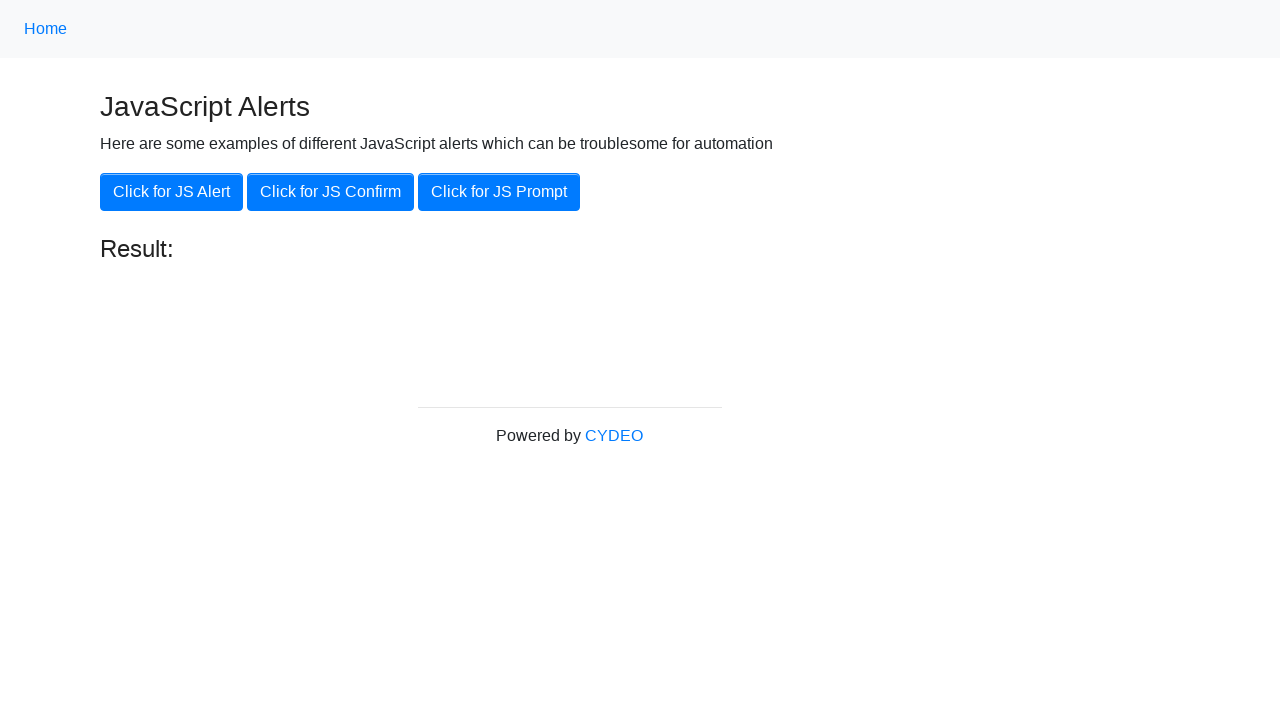

Clicked button to trigger JavaScript prompt dialog at (499, 192) on xpath=//button[text()='Click for JS Prompt']
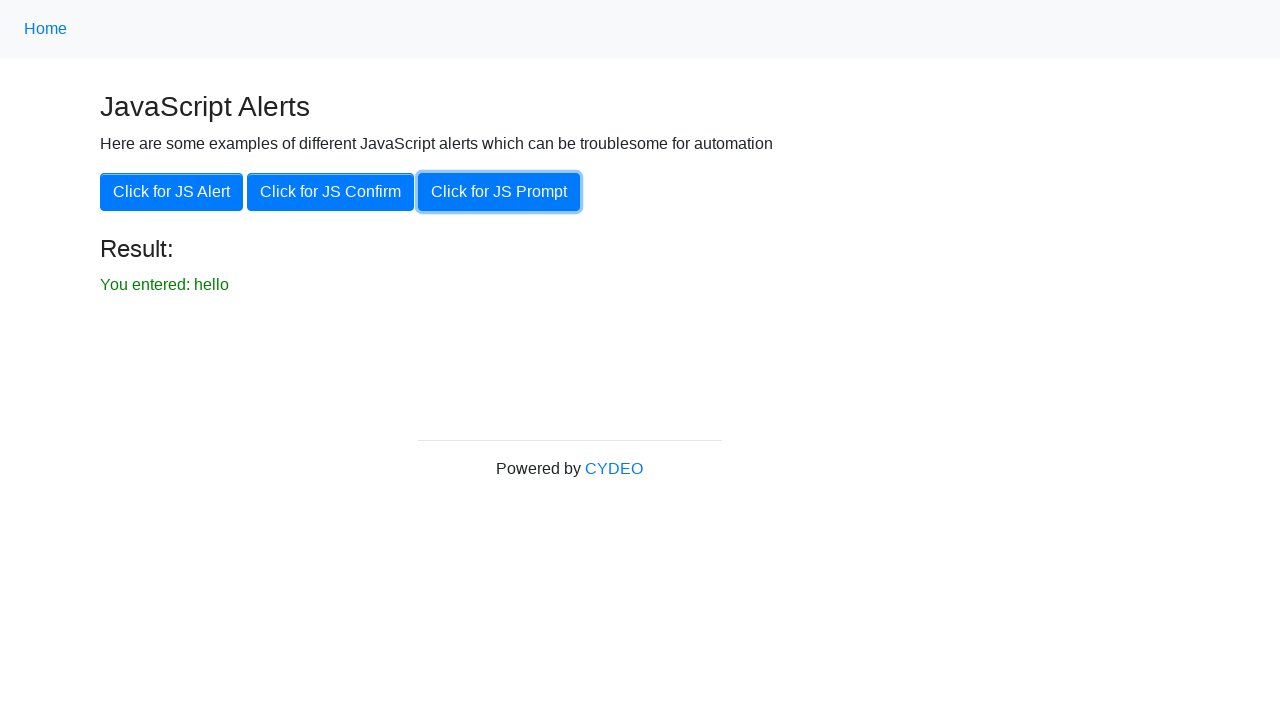

Result element appeared after prompt was handled
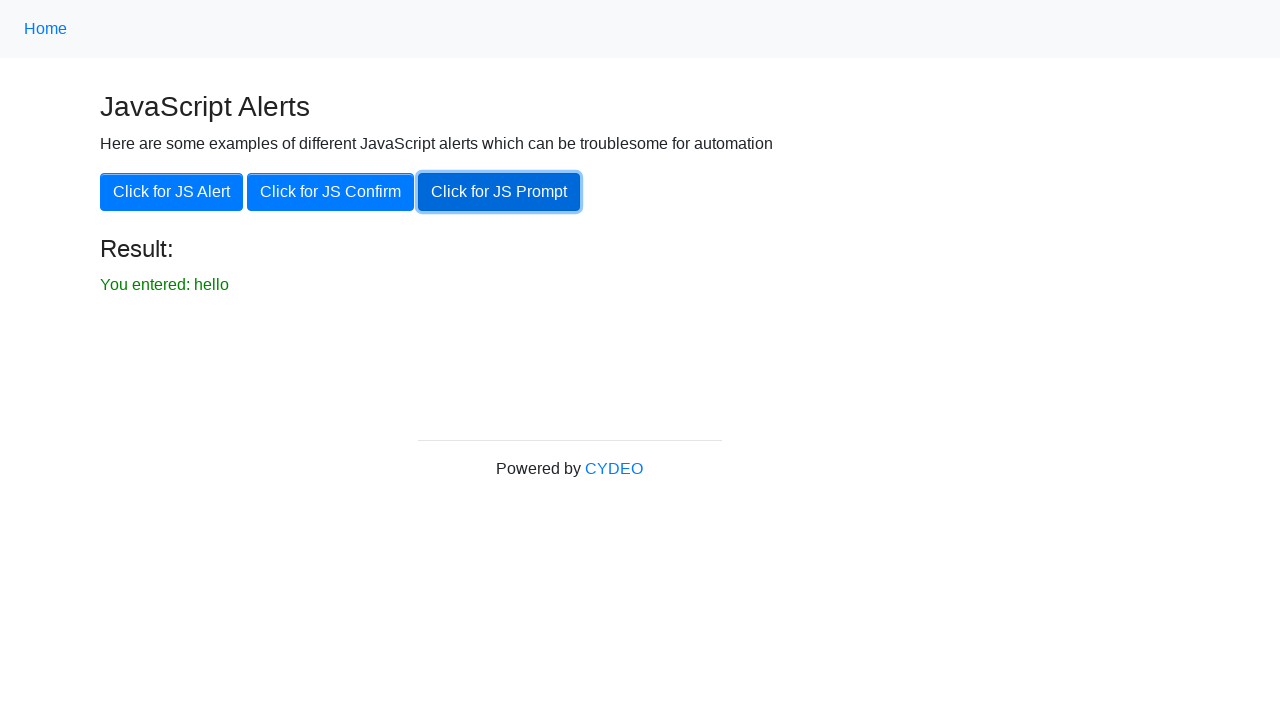

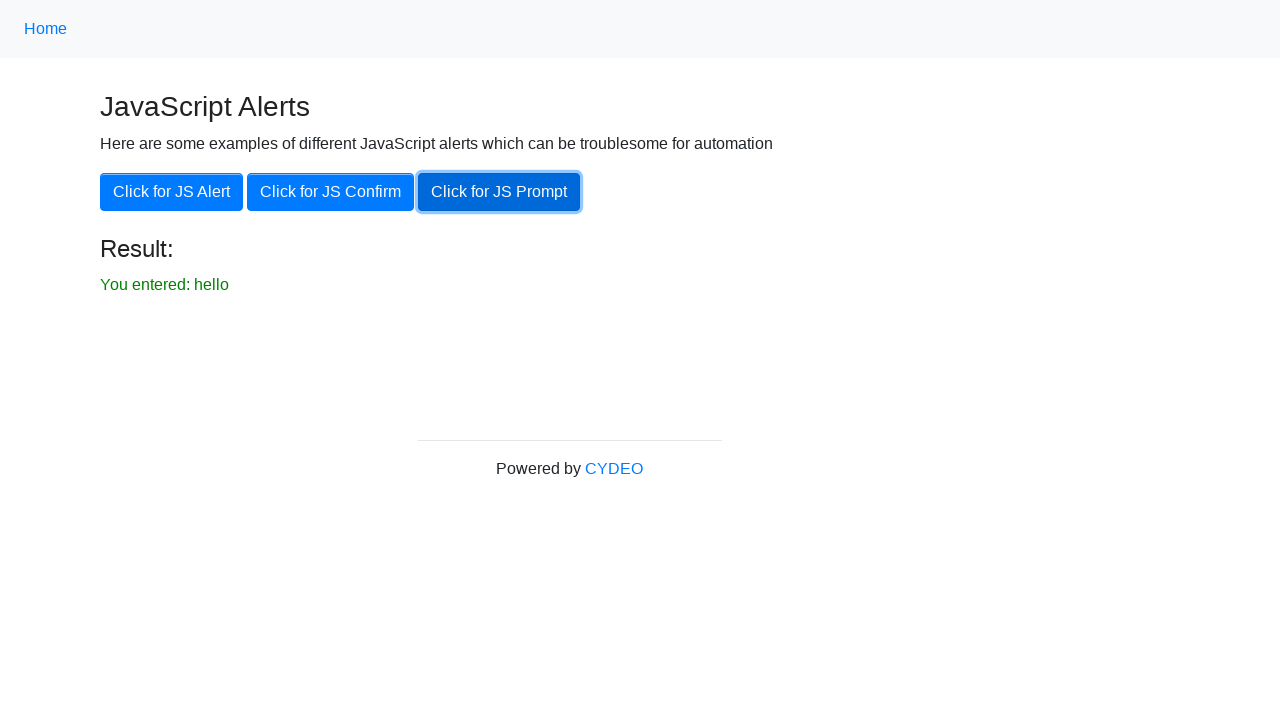